Launches the Bajaj Auto website homepage and verifies it loads successfully

Starting URL: https://www.bajajauto.com/

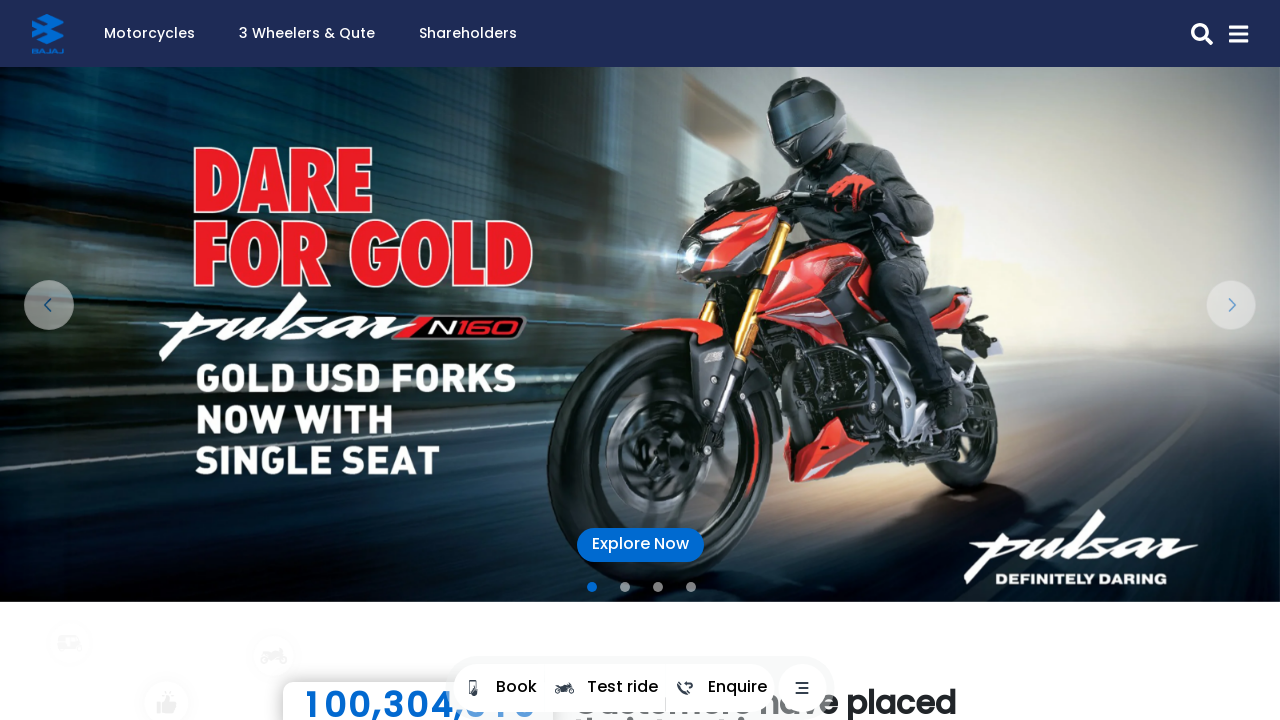

Waited for Bajaj Auto homepage to load (DOM content loaded)
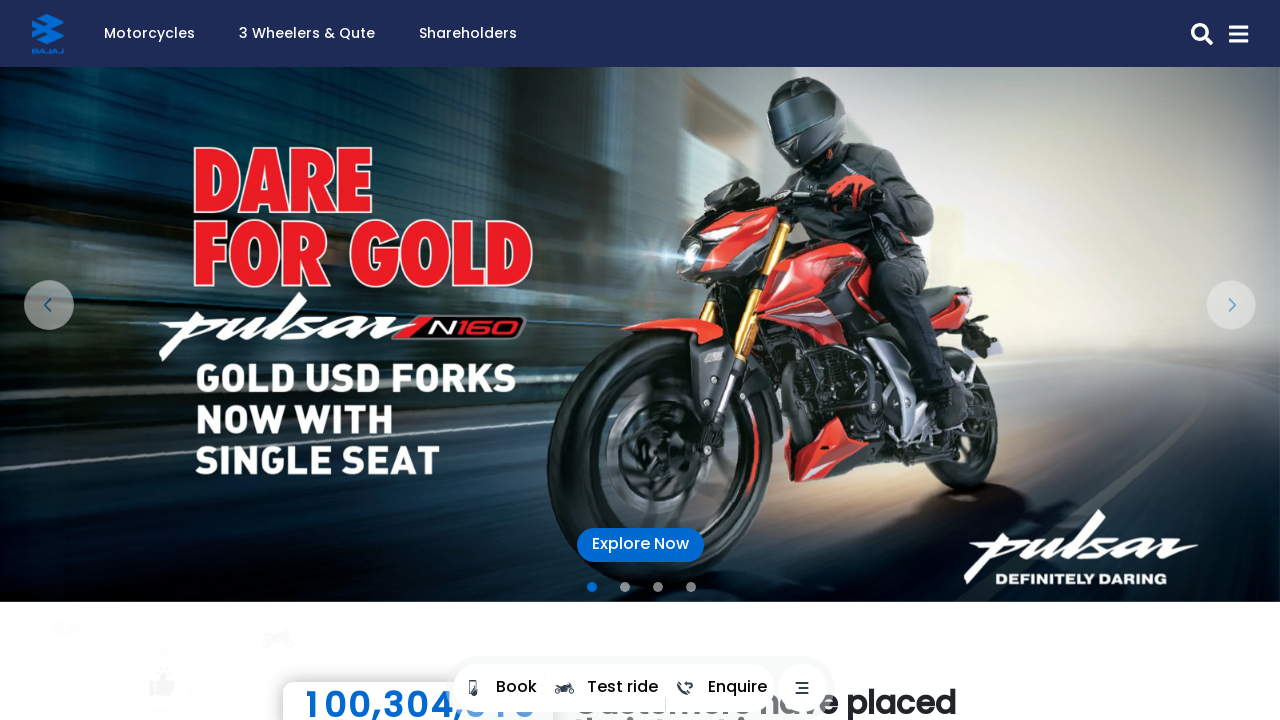

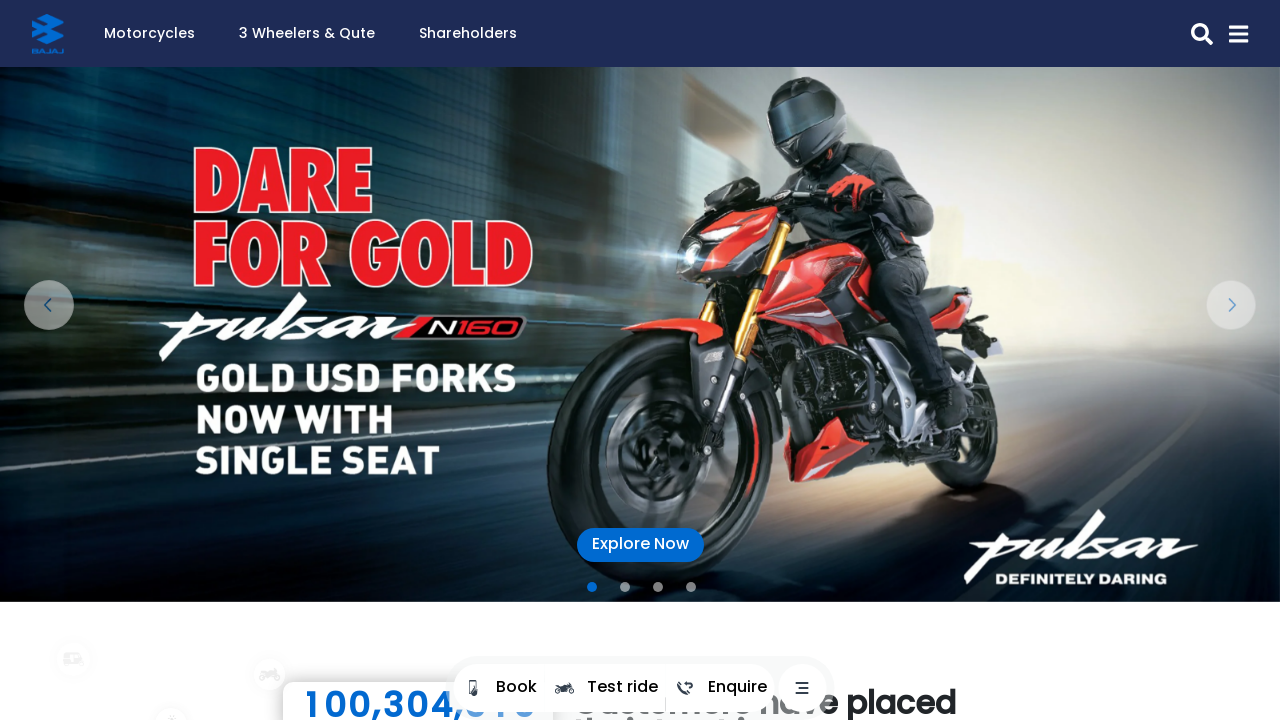